Navigates to a Japanese pharmaceutical search results page and verifies that medicine search results are displayed correctly.

Starting URL: https://www.rad-ar.or.jp/siori/search?dj0xMDAmcj1rJms9dCZwPTEmZz0wJnc9

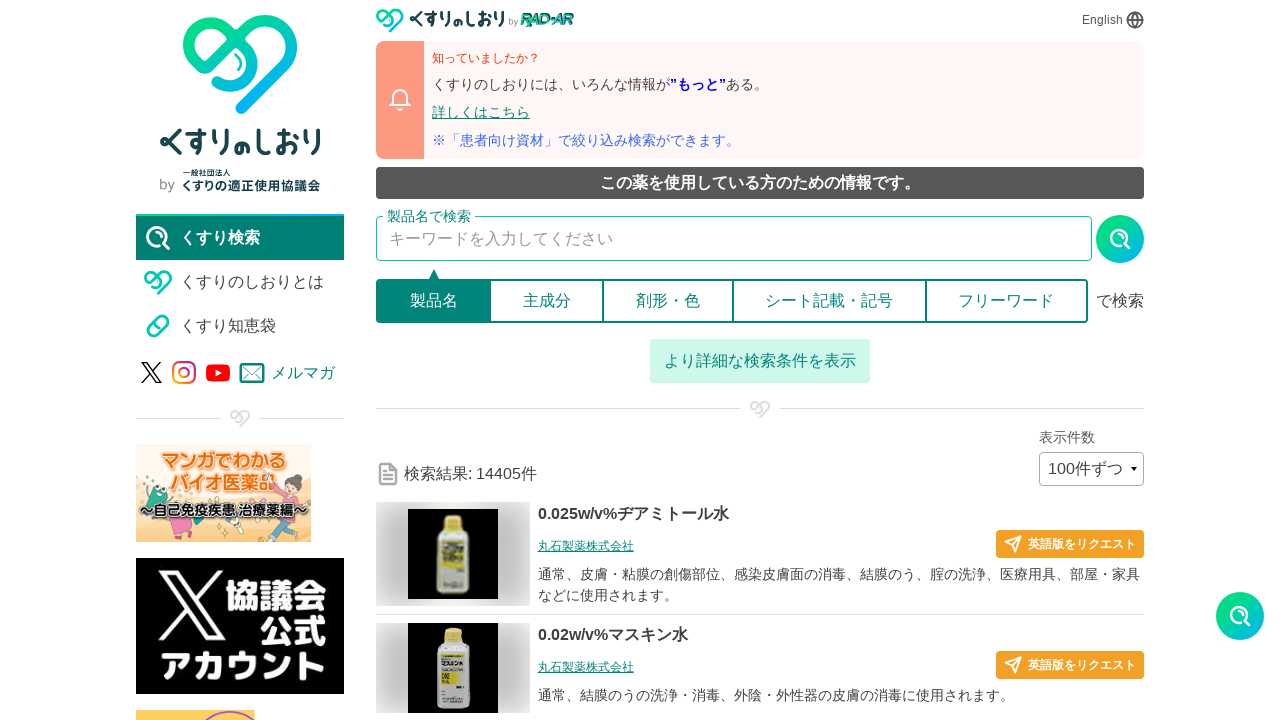

Waited for search results container to load
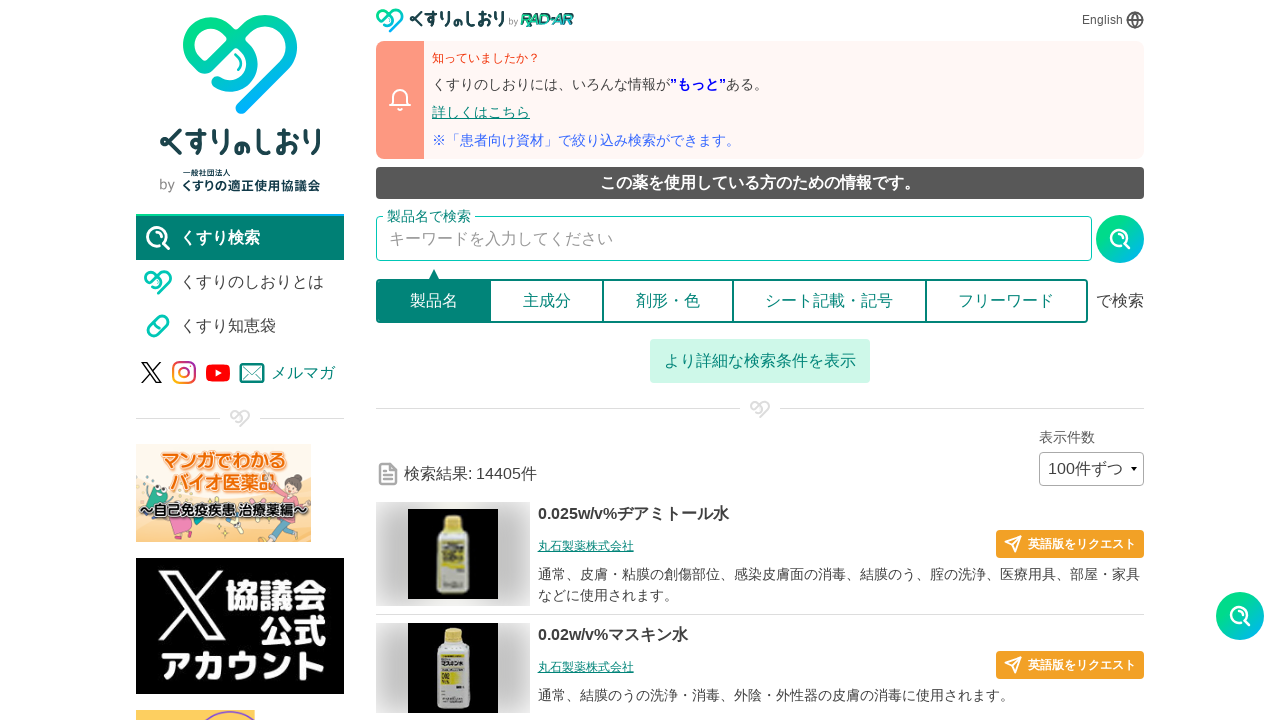

Verified individual medicine search result items are present
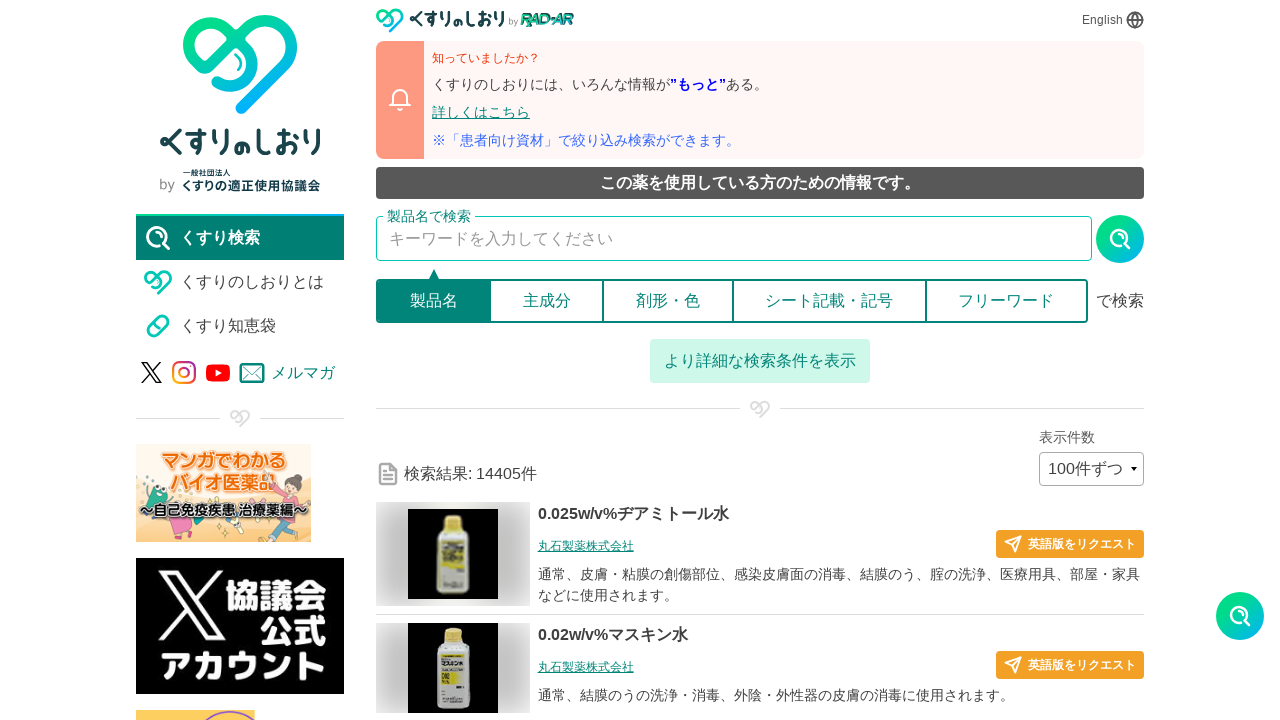

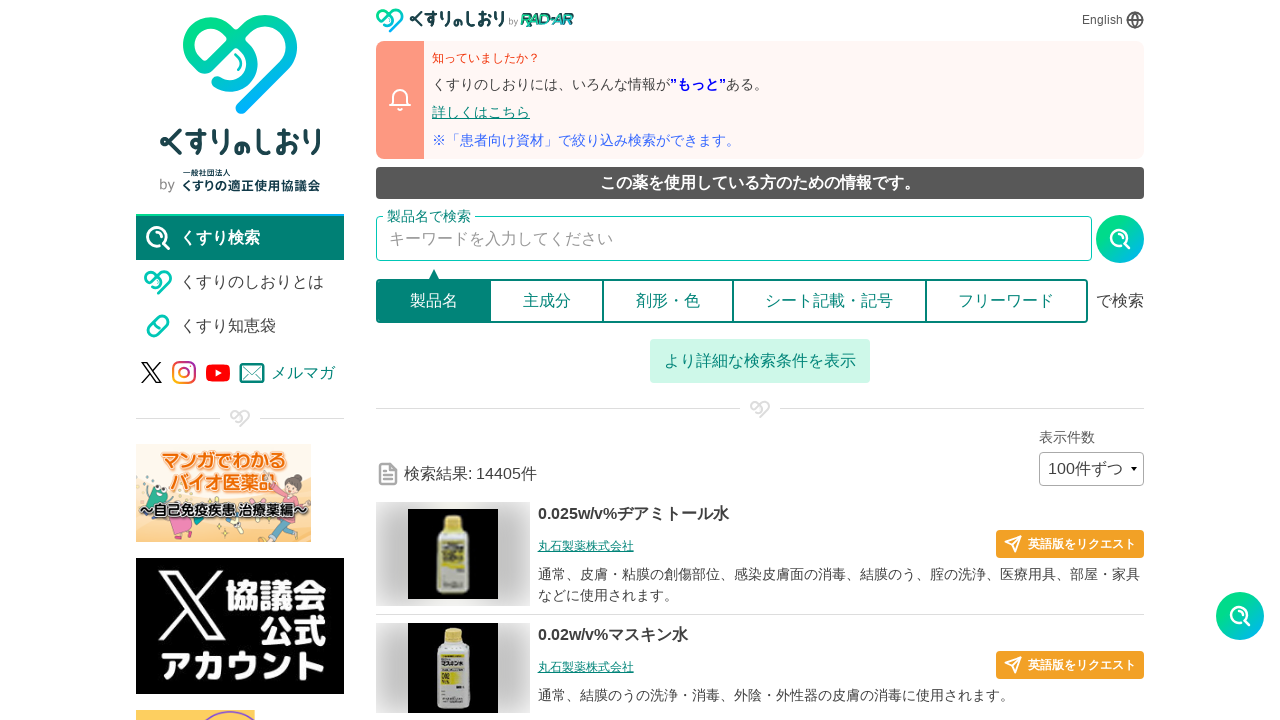